Tests scrolling functionality on a practice page by scrolling to a table element using JavaScript coordinates, then scrolling within the table container

Starting URL: https://rahulshettyacademy.com/AutomationPractice/

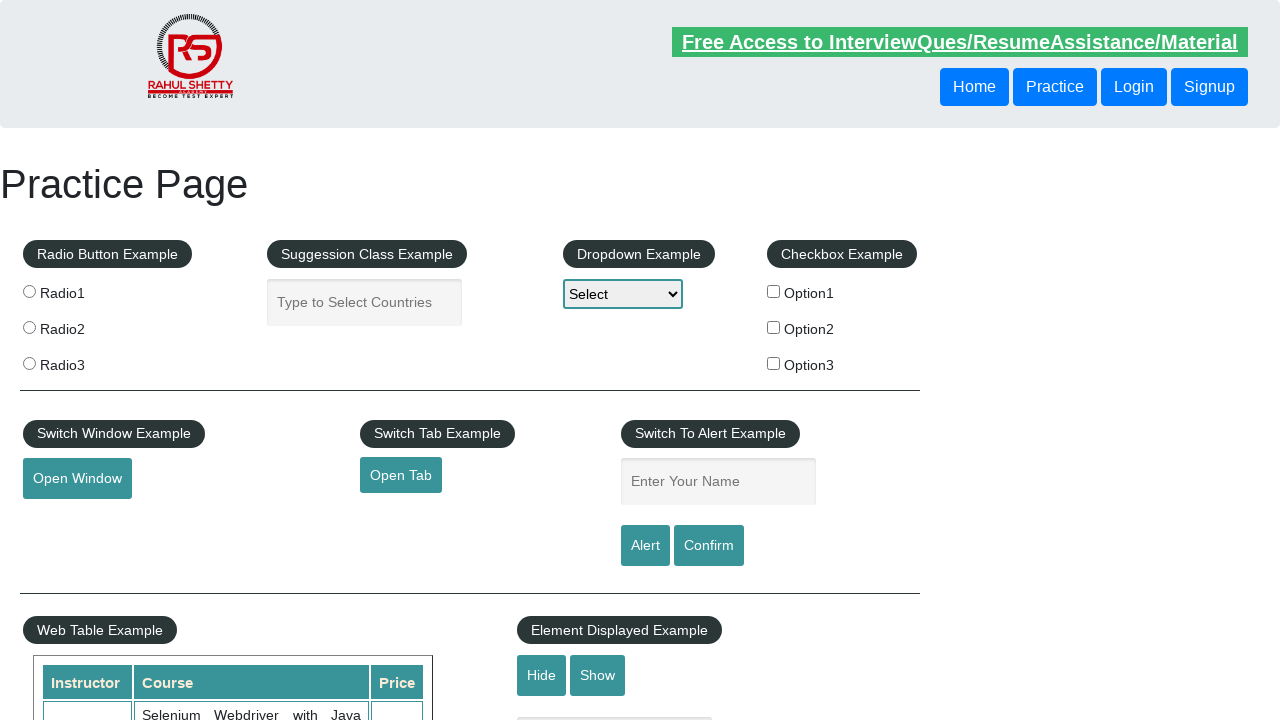

Waited for table element with class 'tableFixHead' to be present
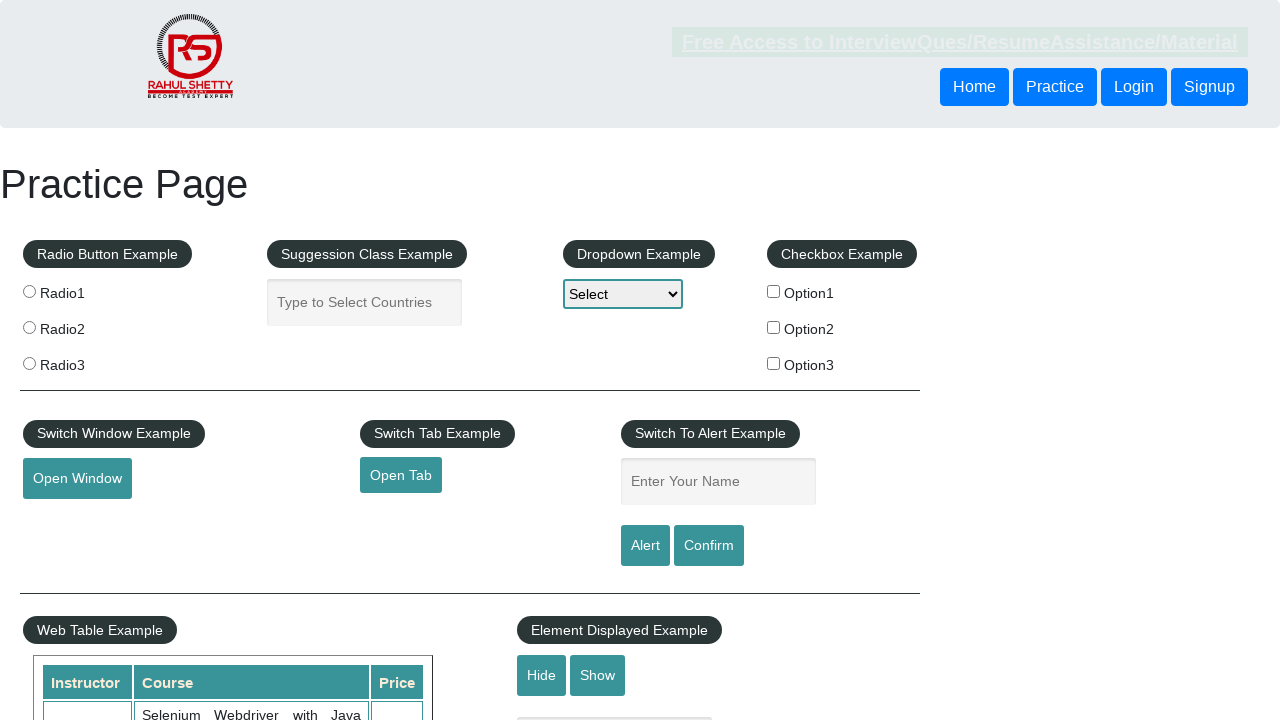

Scrolled table element into view
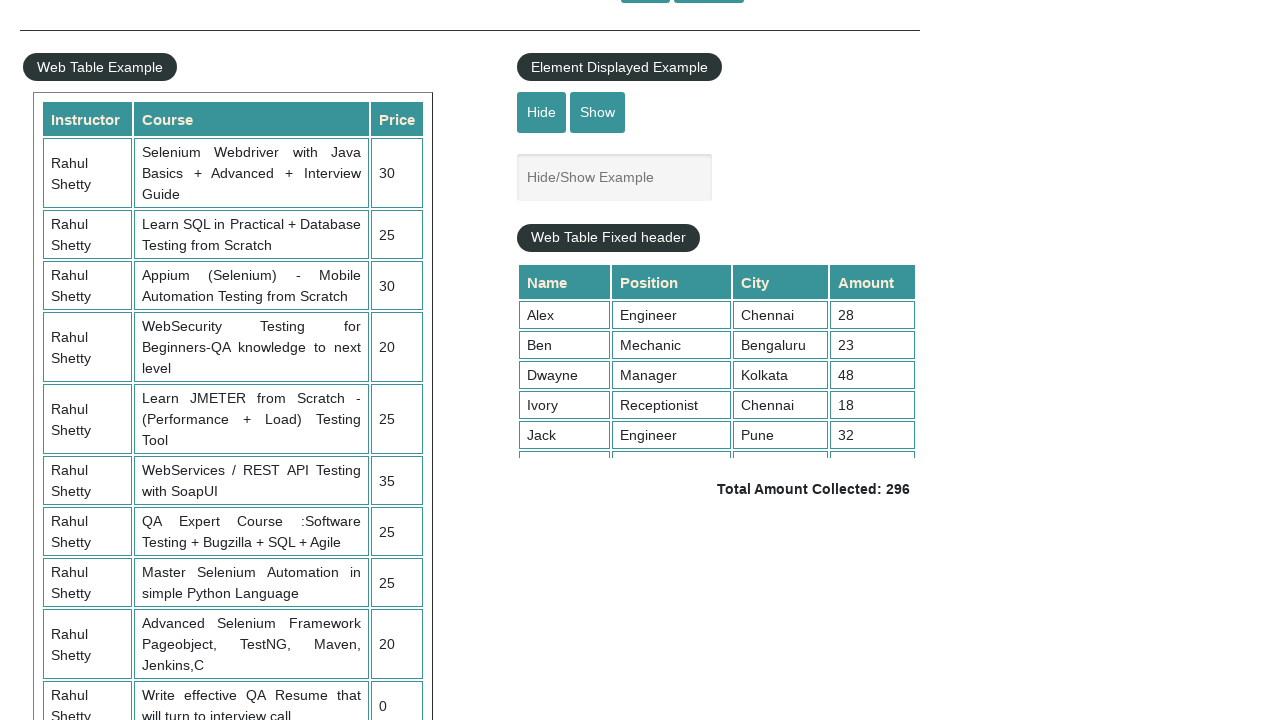

Scrolled within table container by 100 pixels using JavaScript
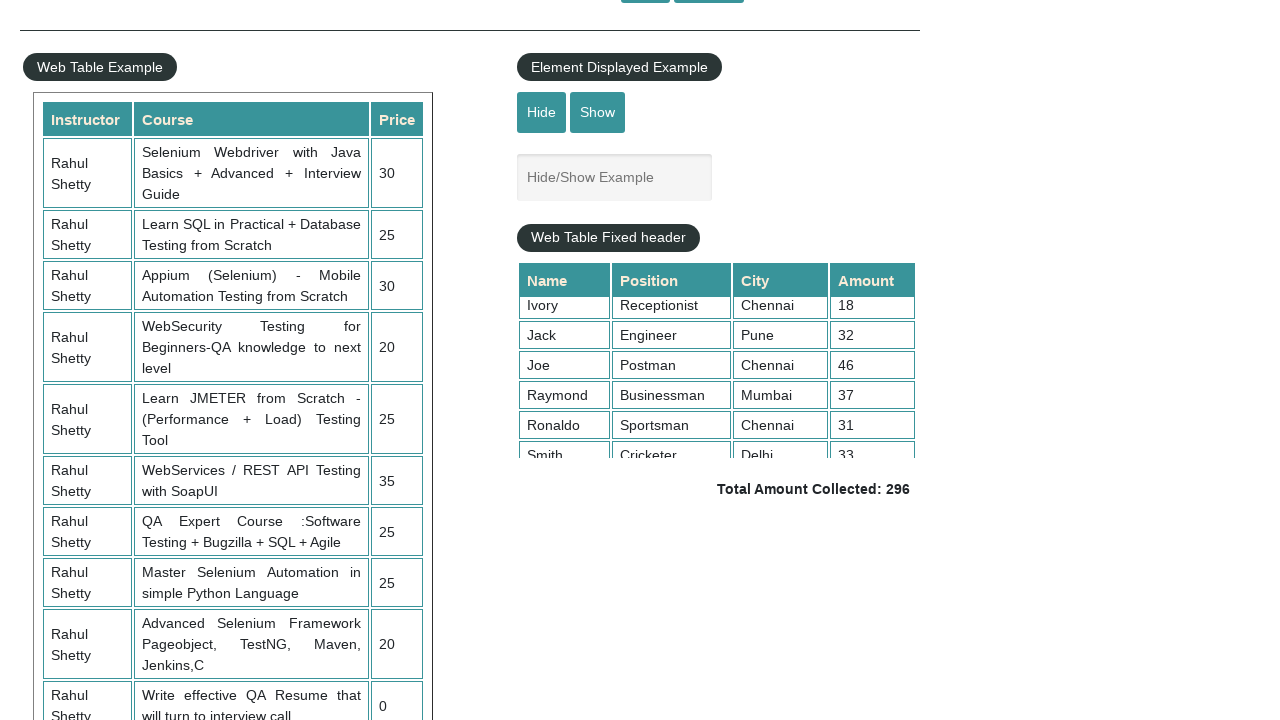

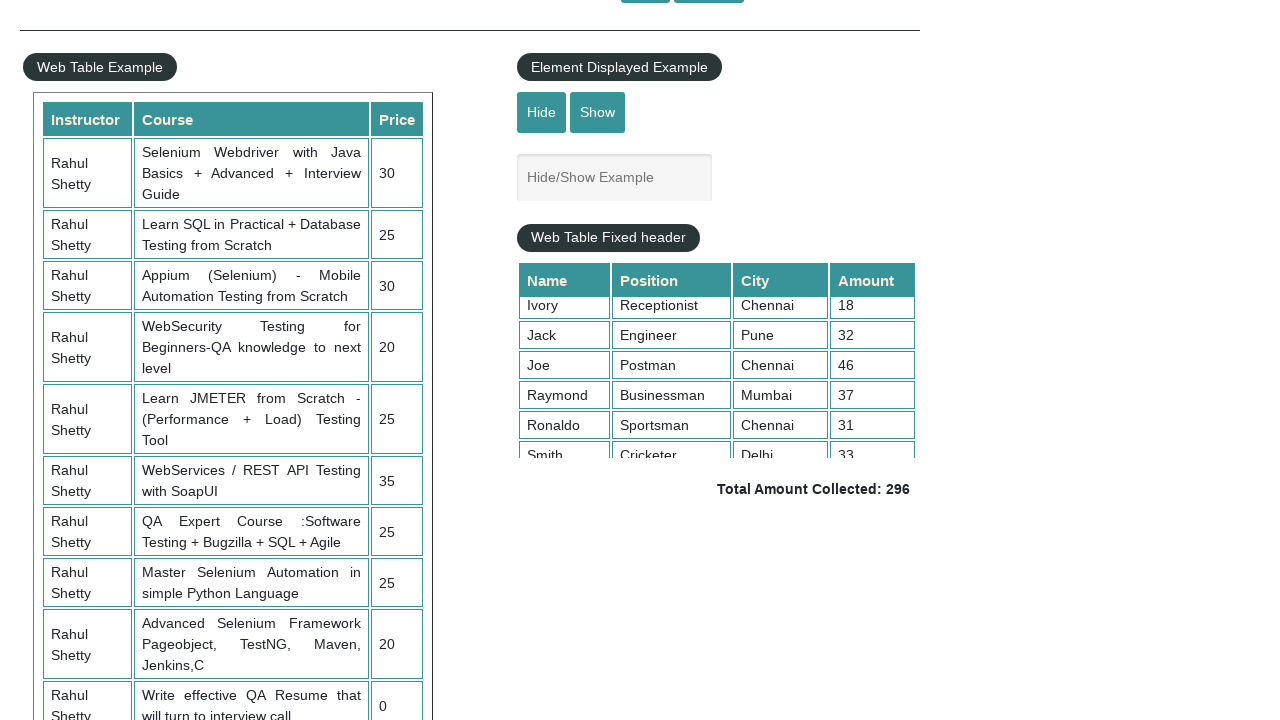